Tests browser navigation by refreshing the page, navigating back and forward through browser history

Starting URL: https://techglobal-training.com

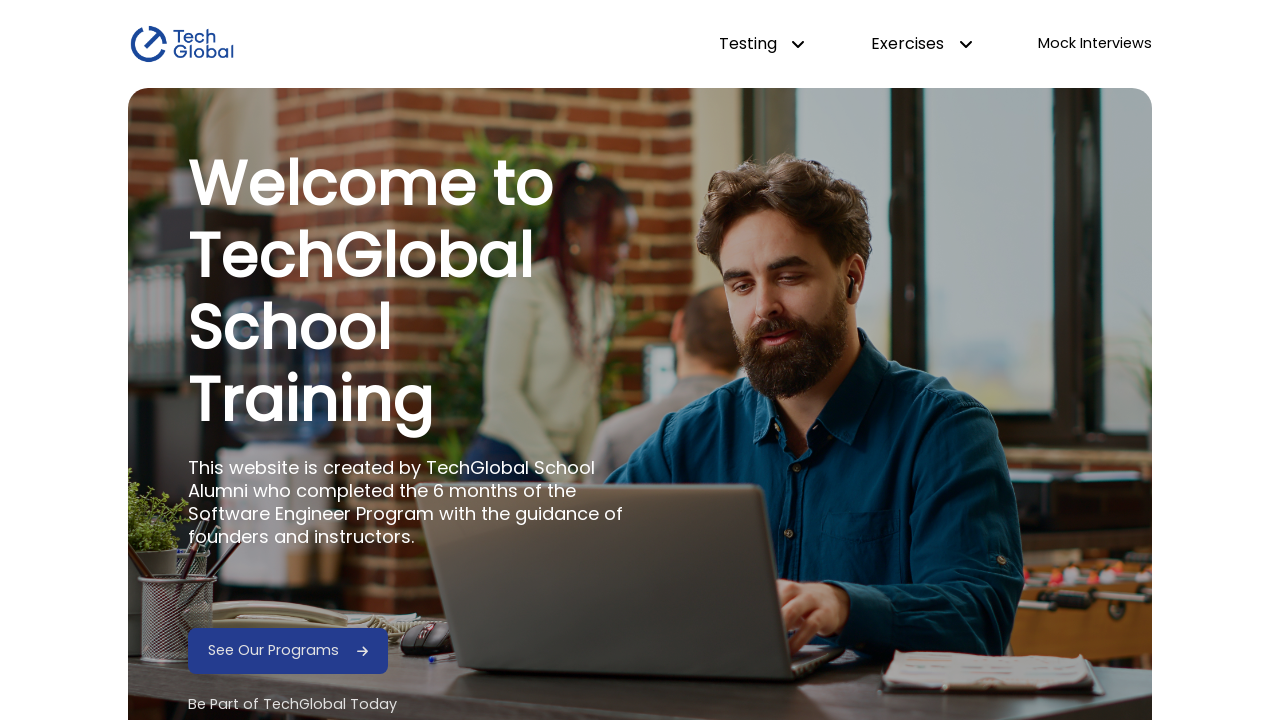

Refreshed the current page
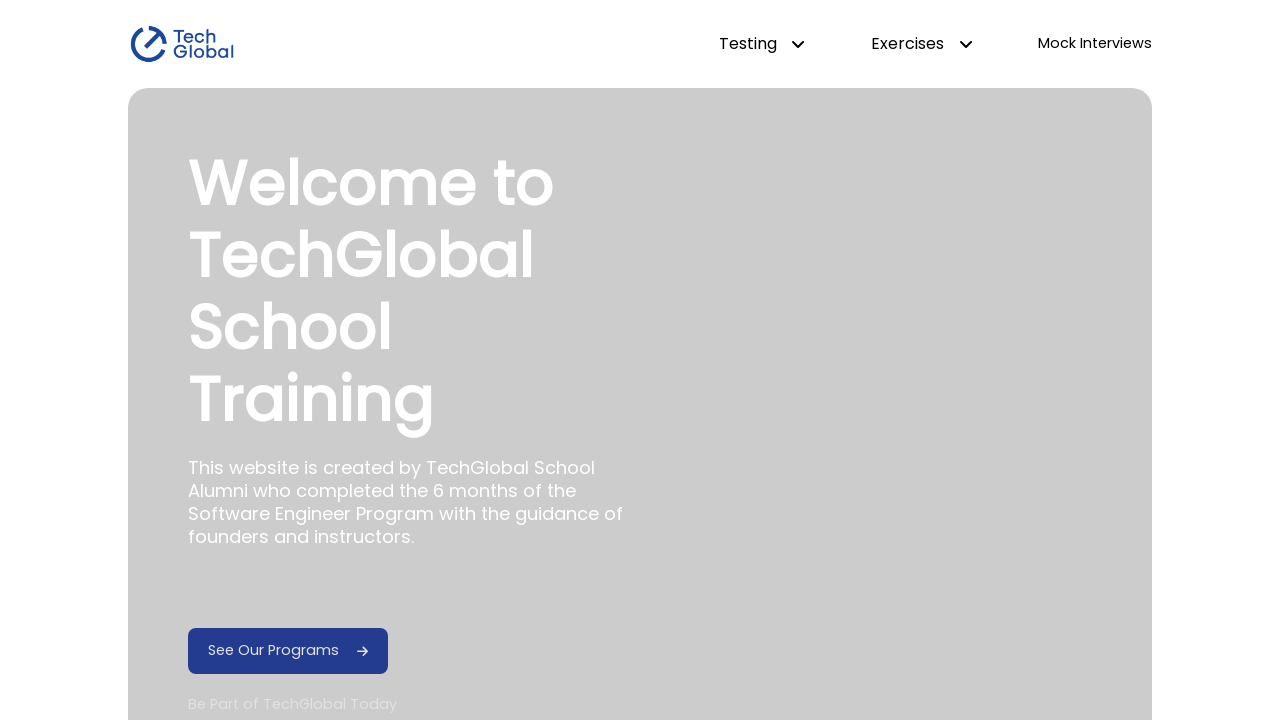

Navigated to https://techglobal-training.com
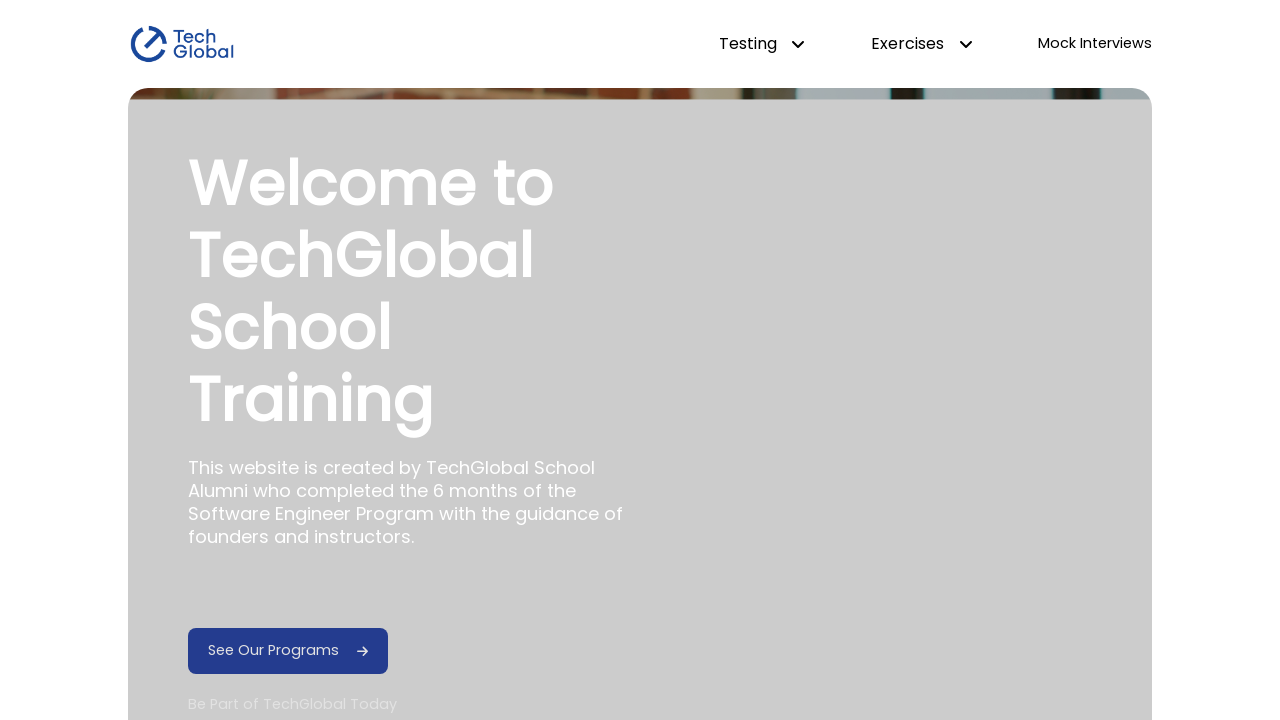

Navigated back in browser history
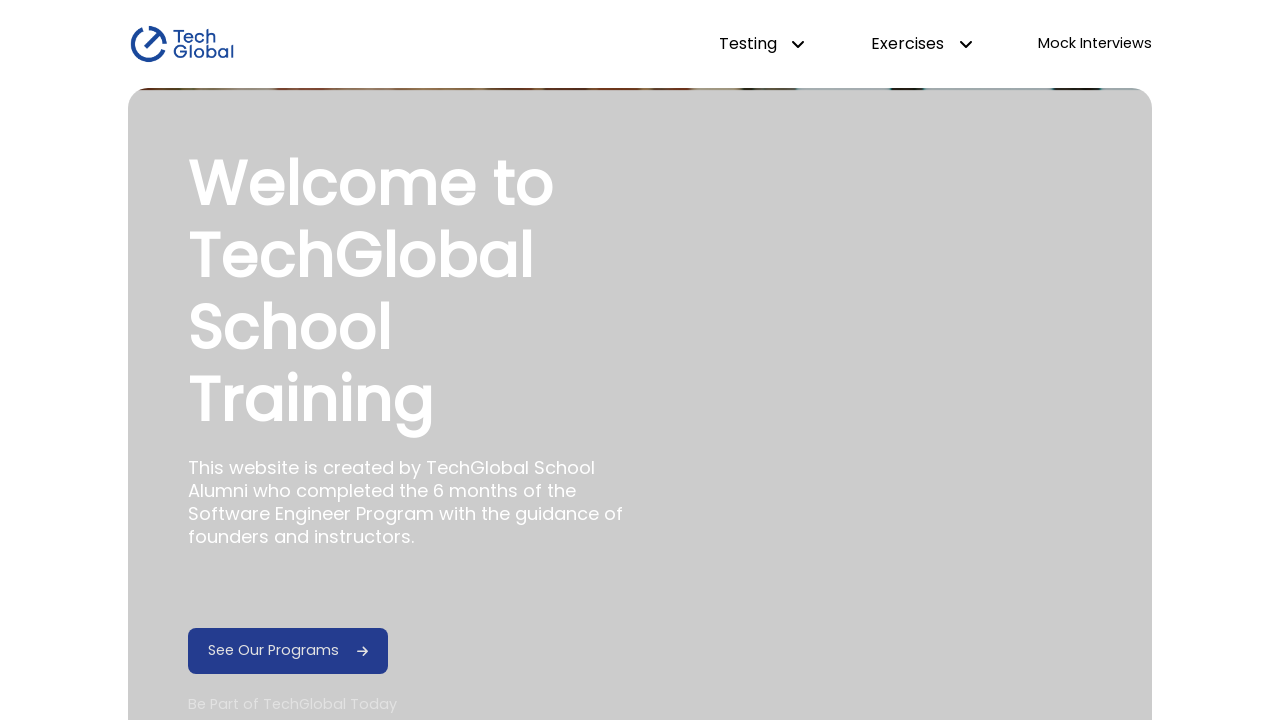

Navigated forward in browser history
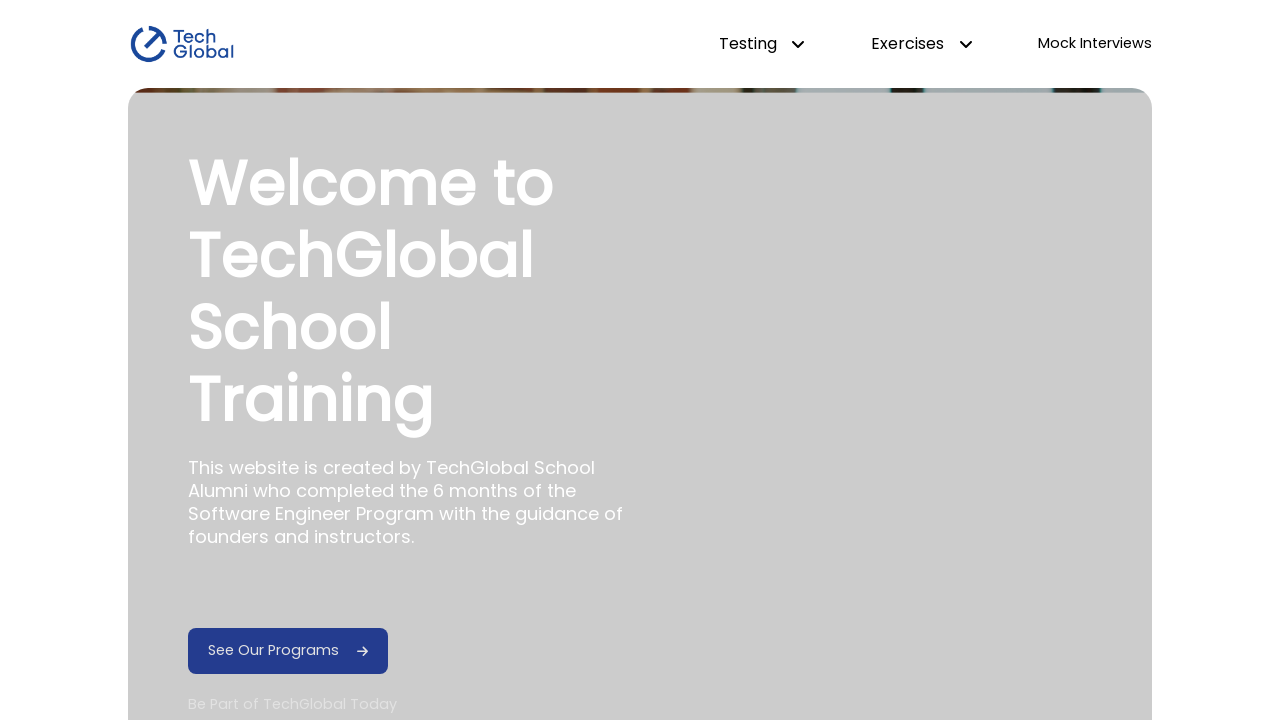

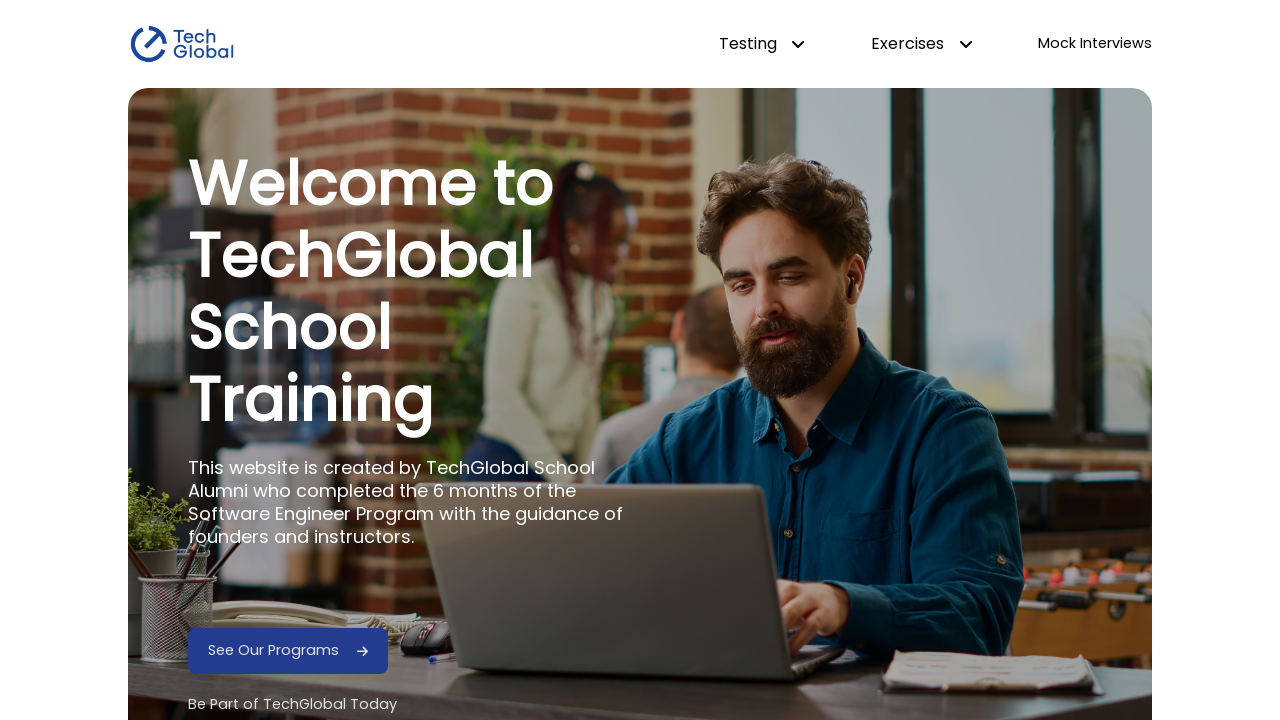